Tests window switching functionality by clicking a link that opens a new window and switching to it by title

Starting URL: https://the-internet.herokuapp.com/windows

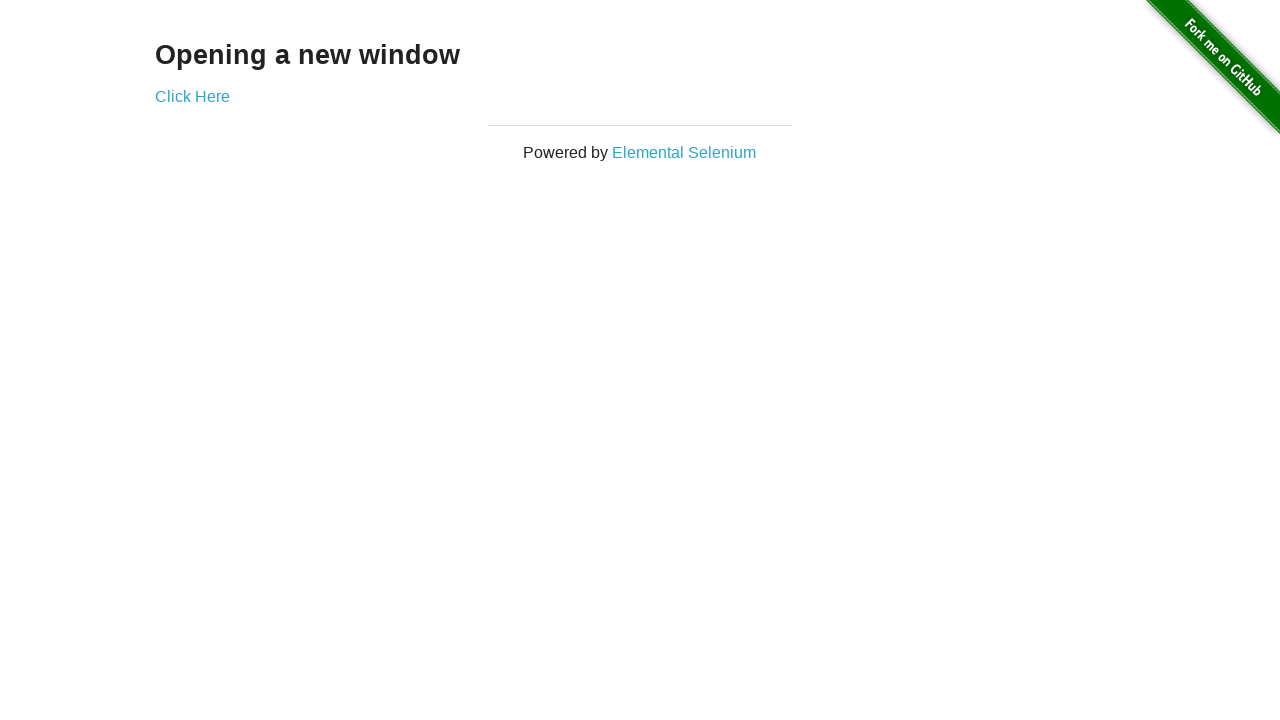

Clicked 'Click Here' link to open new window at (192, 96) on text='Click Here'
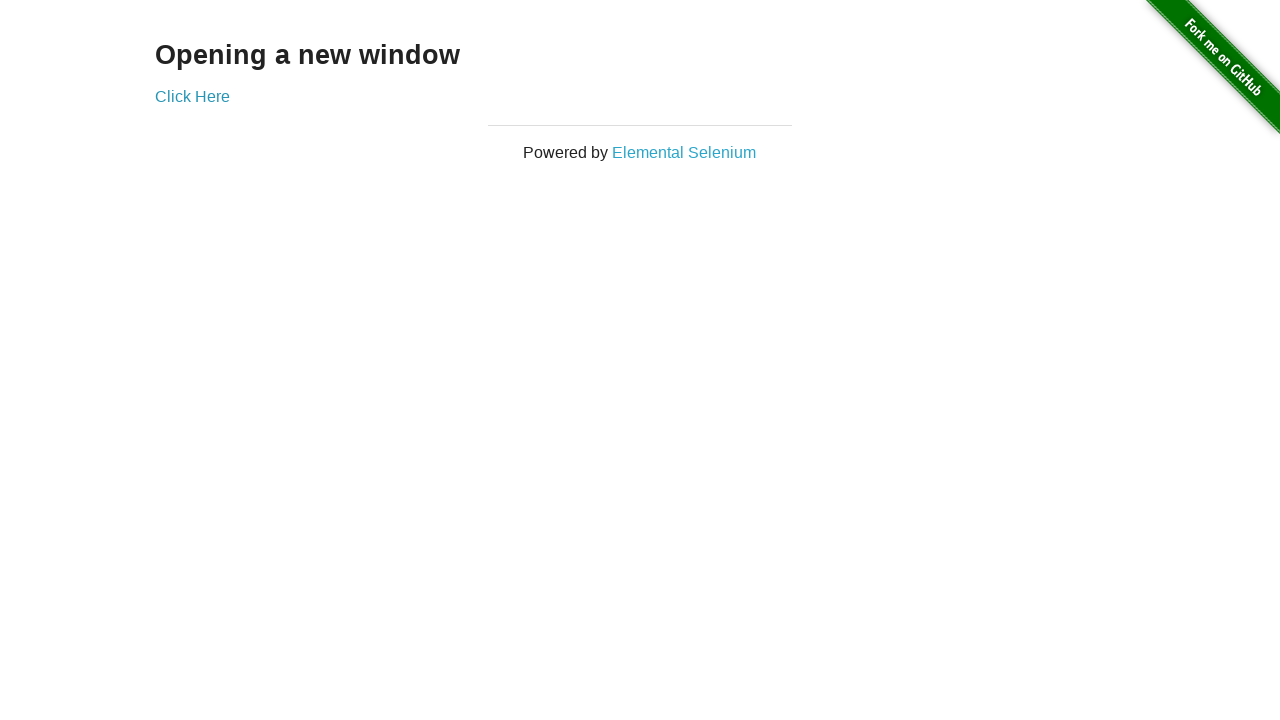

New window opened and captured at (192, 96) on text='Click Here'
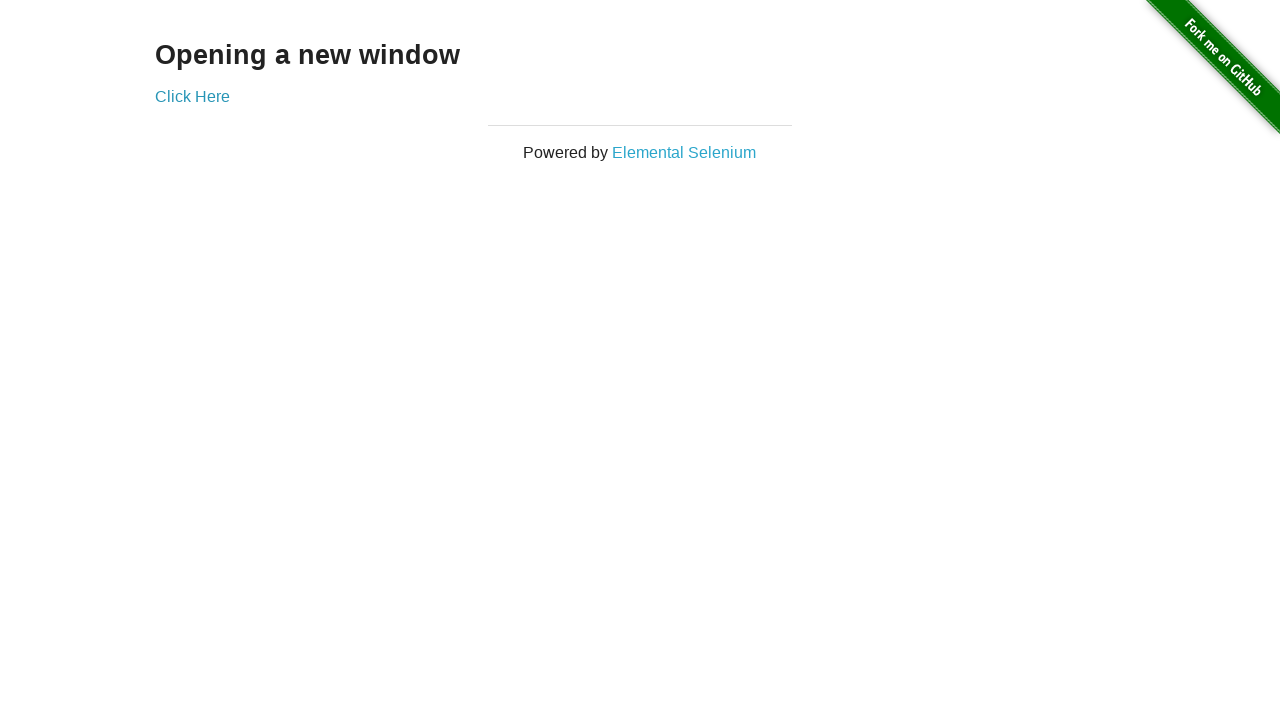

Assigned new page object
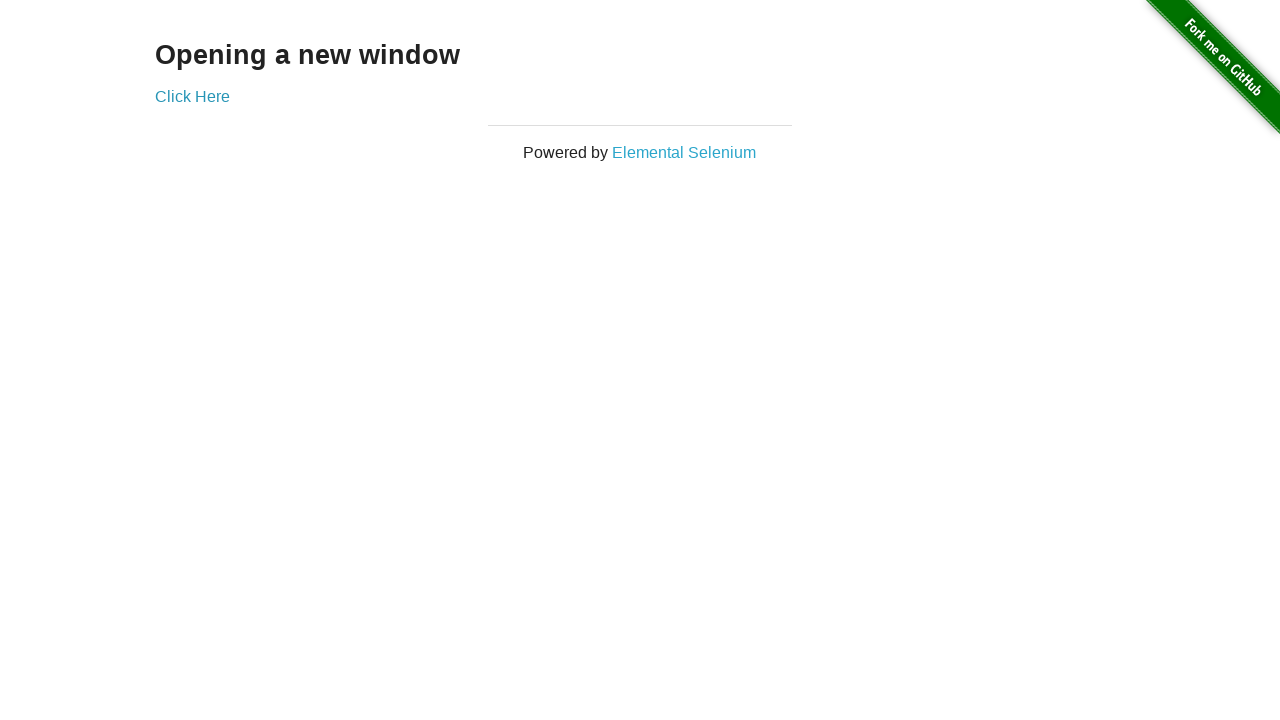

Waited for new page to load
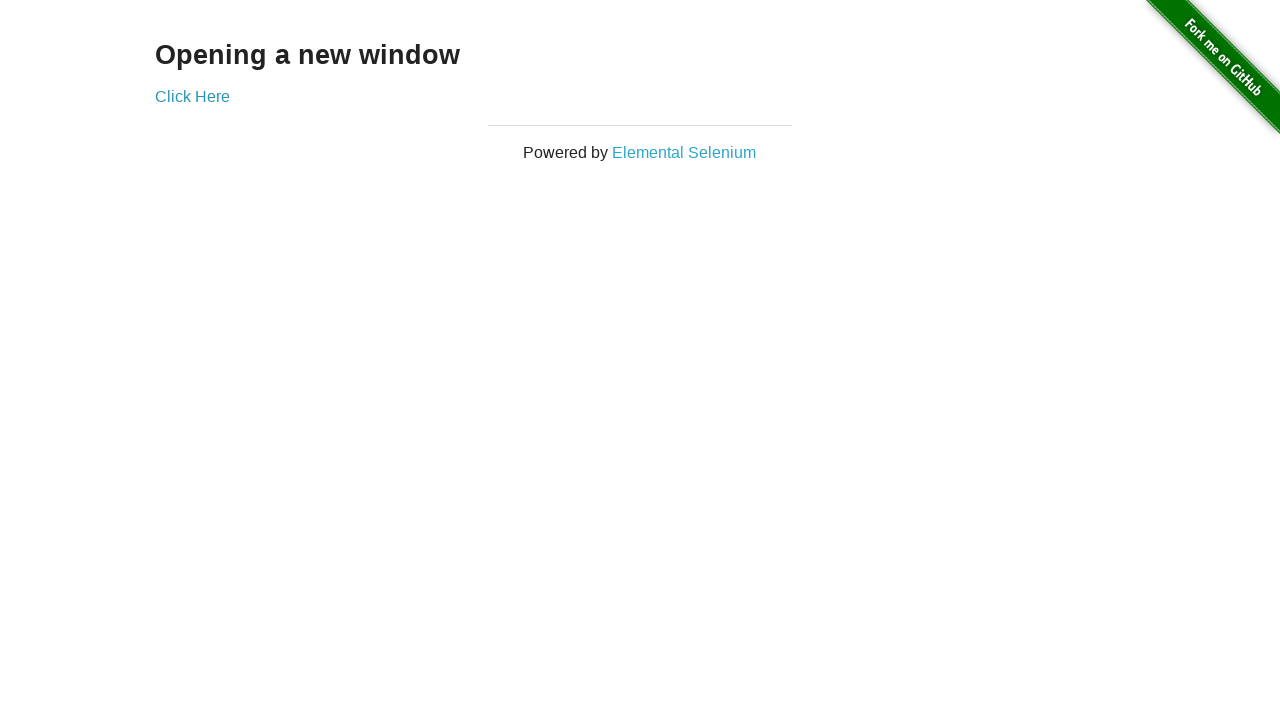

Retrieved new page title: New Window
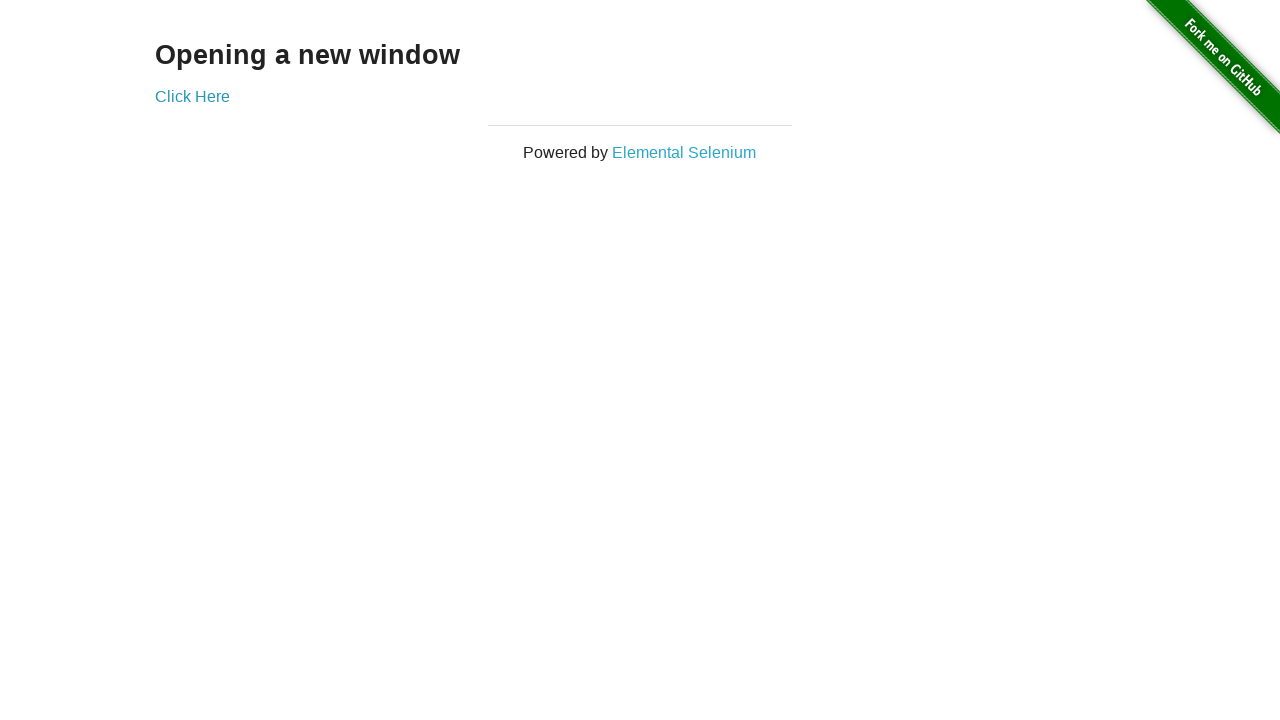

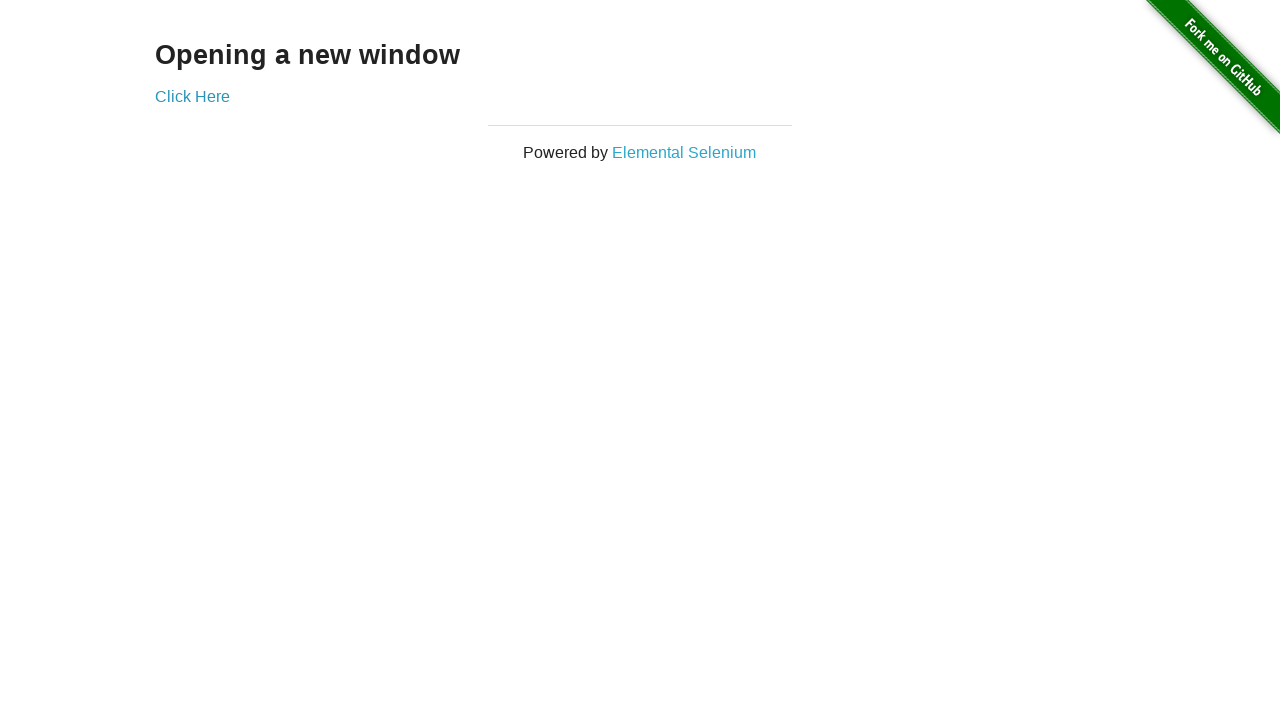